Tests file upload functionality by uploading a file to a form and verifying the uploaded filename is displayed correctly after submission.

Starting URL: http://the-internet.herokuapp.com/upload

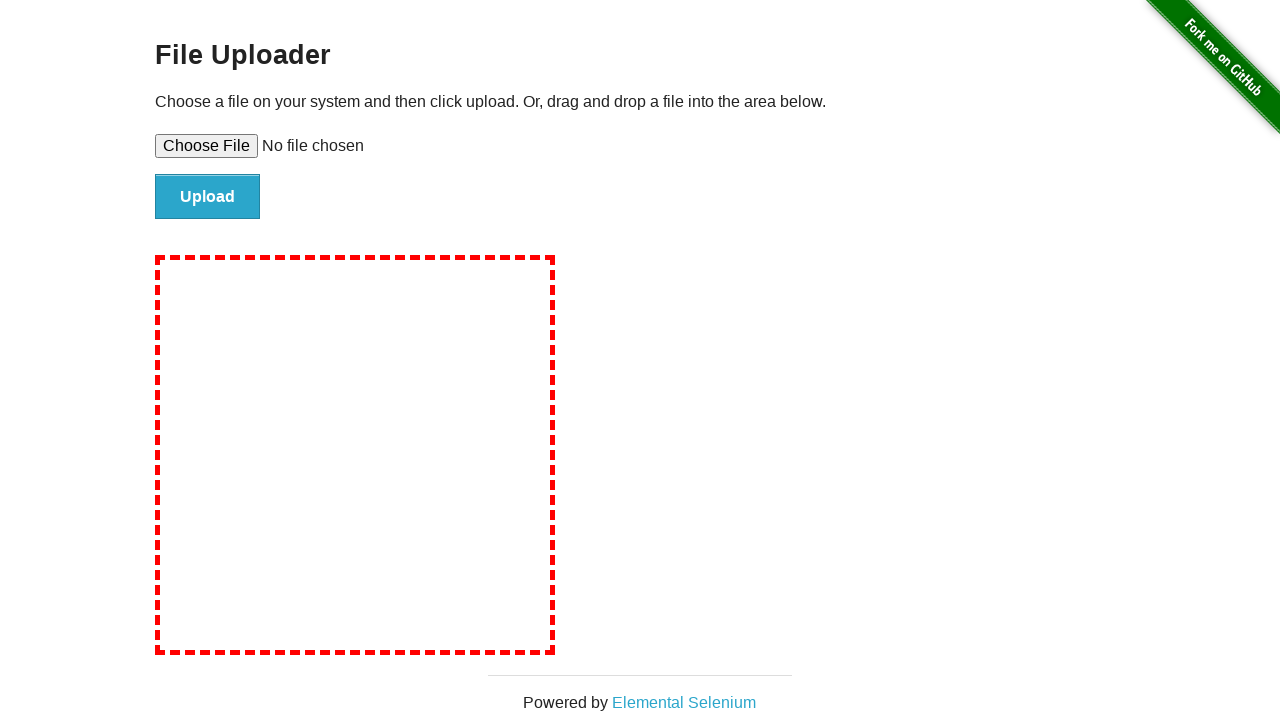

Set input file 'test-document.txt' with test content to file upload field
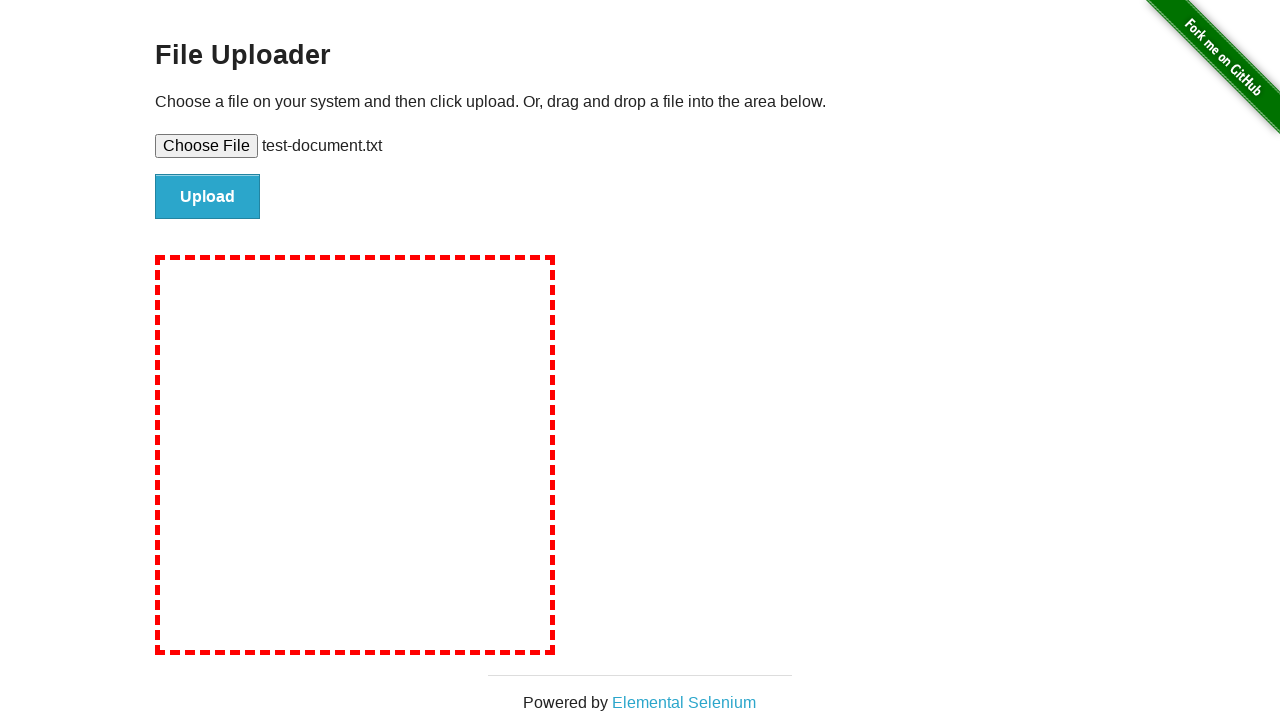

Clicked file submit button to upload the file at (208, 197) on #file-submit
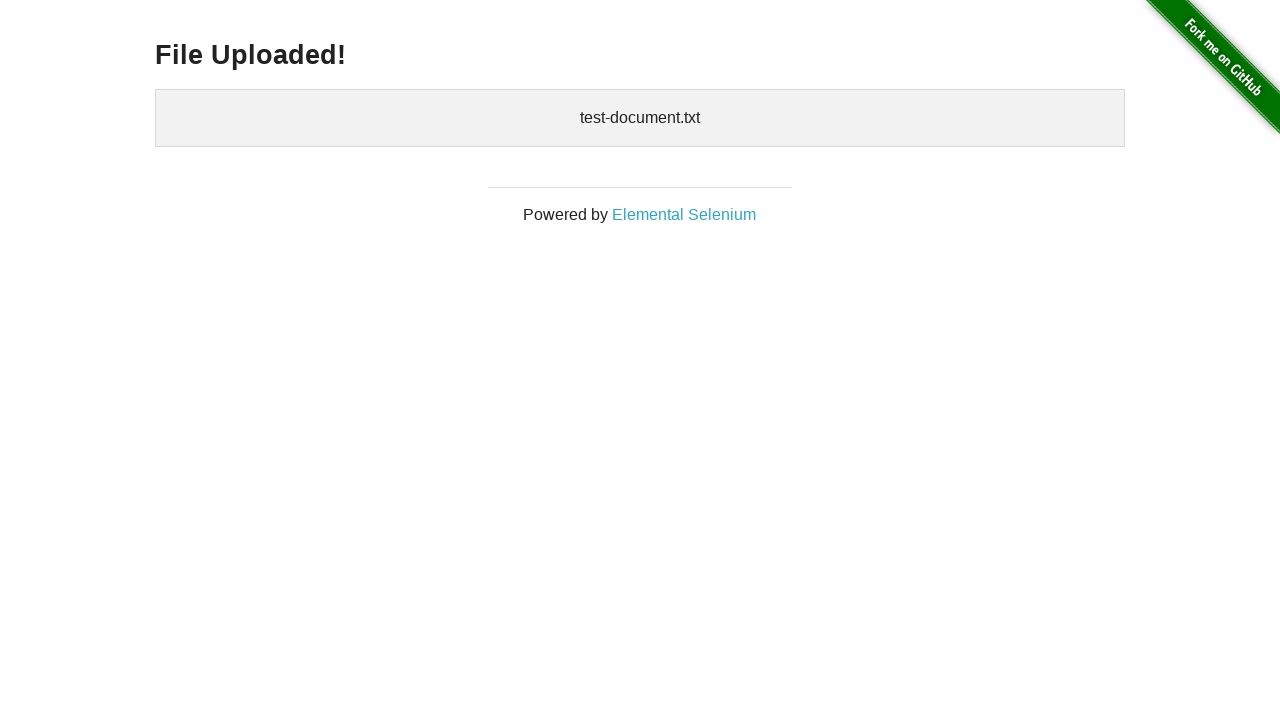

Verified uploaded files section is displayed after file submission
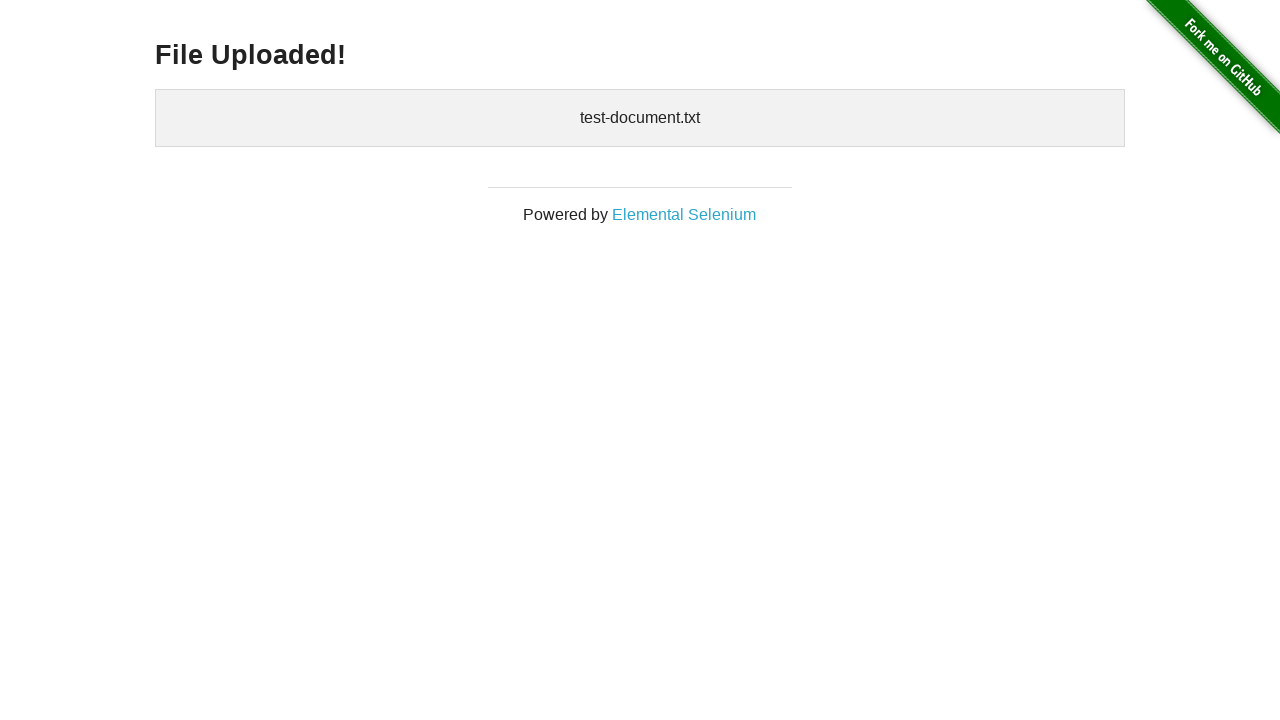

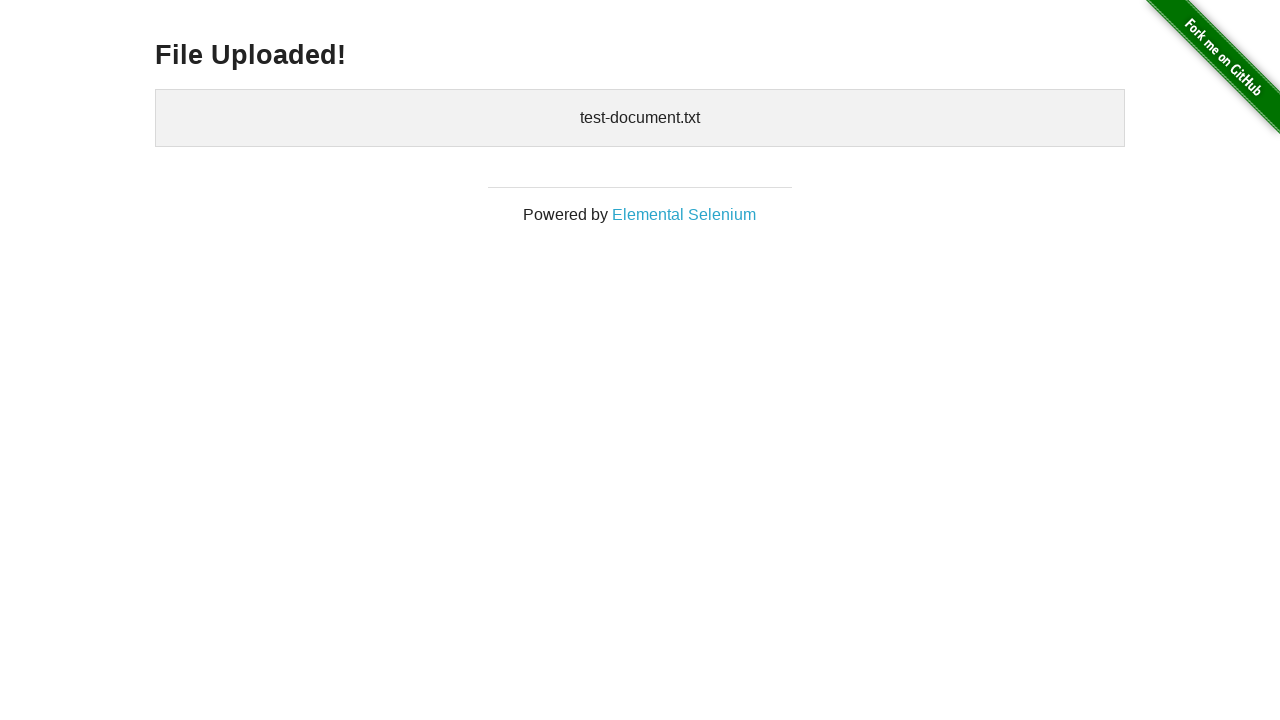